Tests checkbox interaction on a dynamic controls page by clicking to select and then unselect a checkbox

Starting URL: https://v1.training-support.net/selenium/dynamic-controls

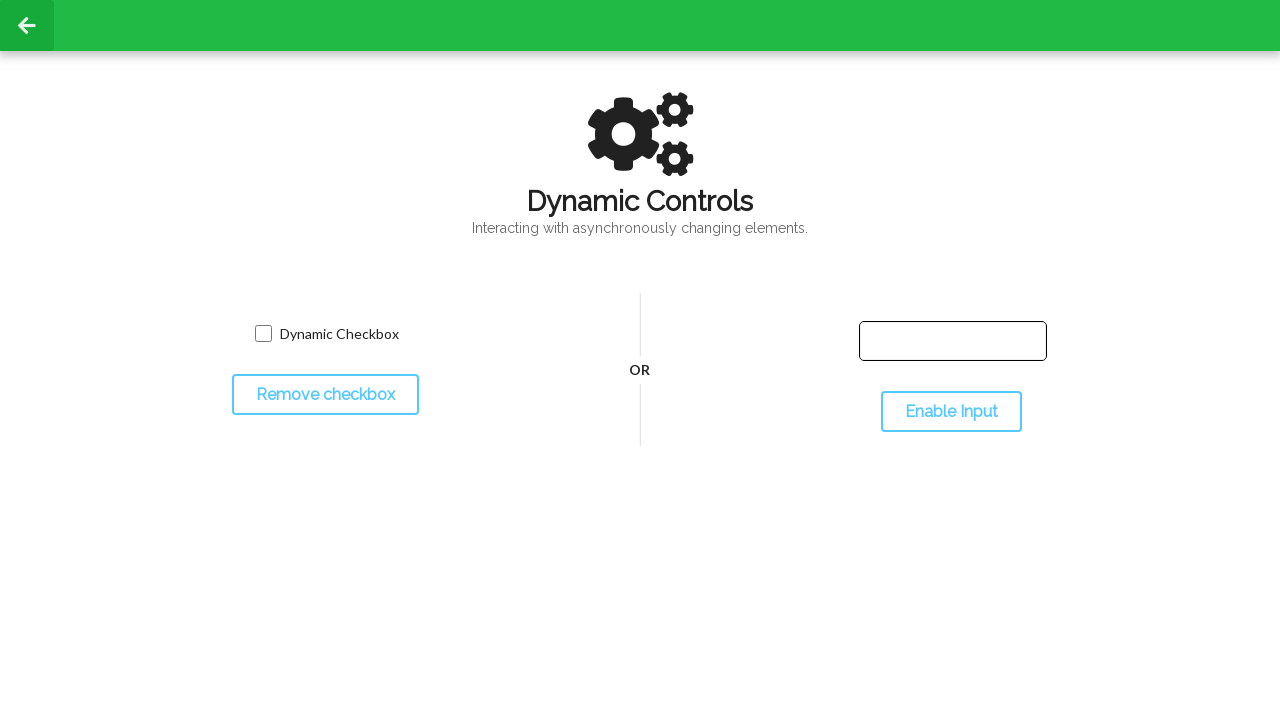

Navigated to dynamic controls page
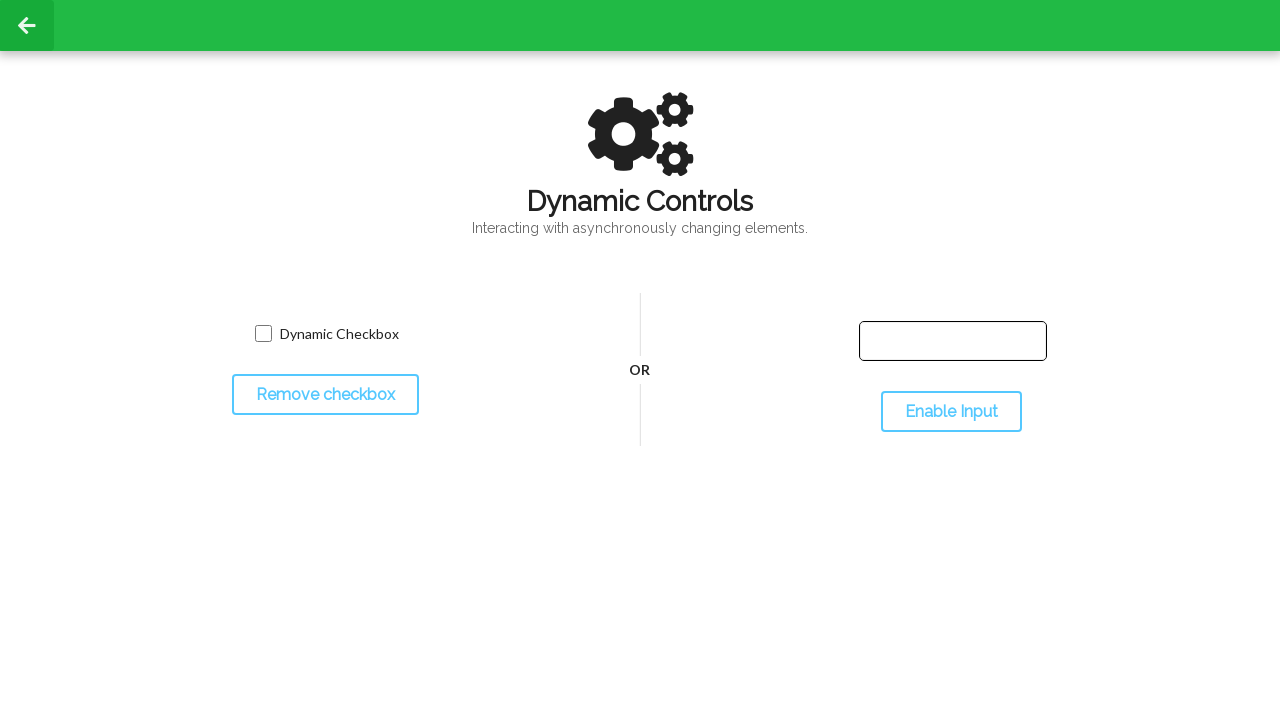

Clicked checkbox to select it at (263, 334) on input.willDisappear
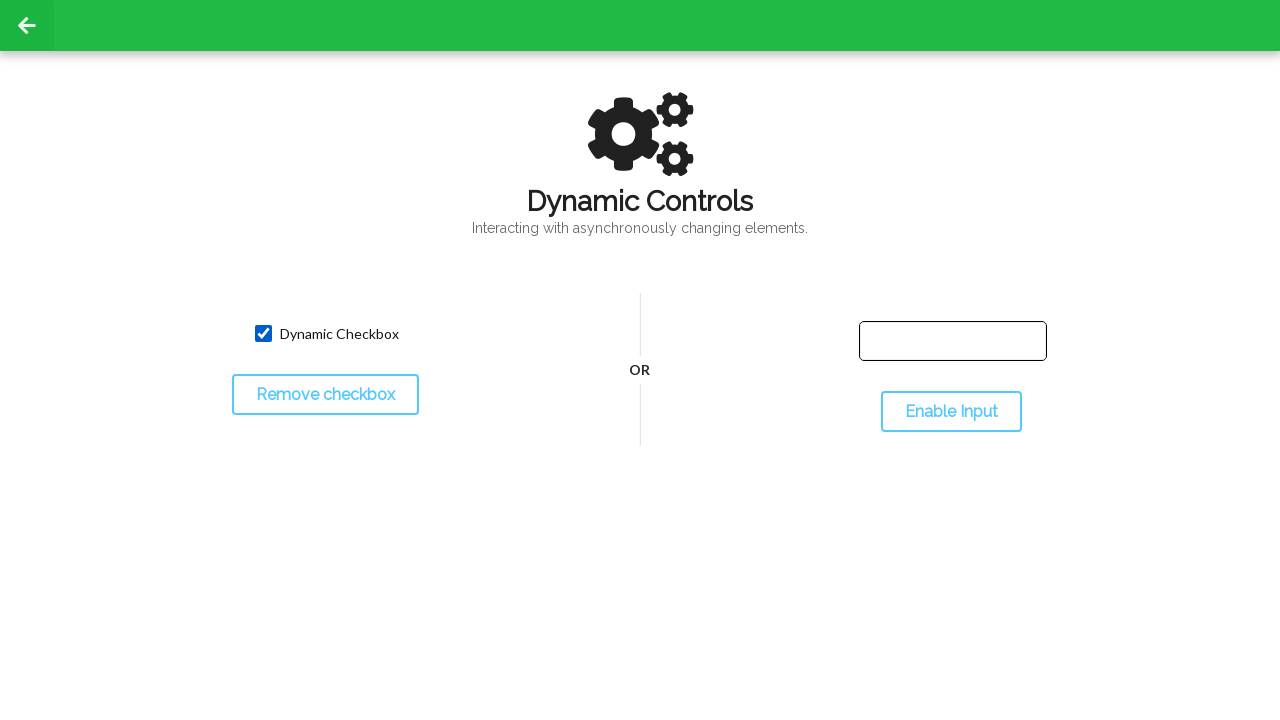

Clicked checkbox again to uncheck it at (263, 334) on input.willDisappear
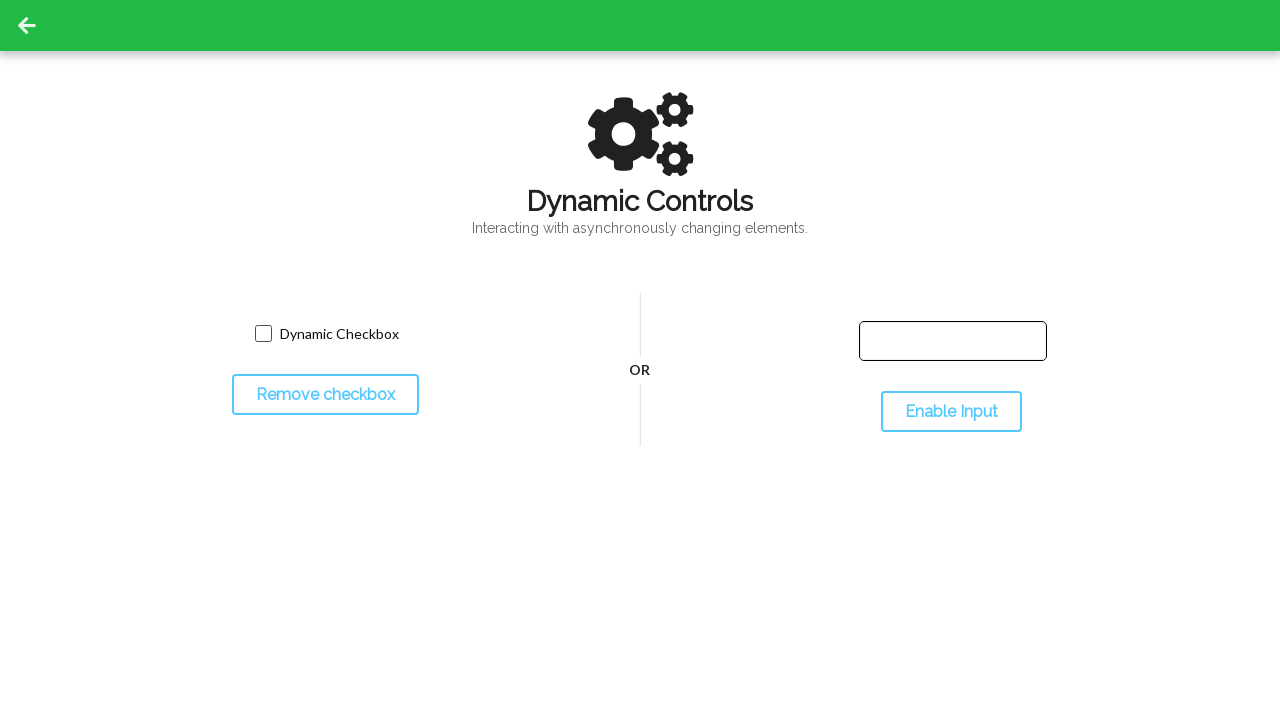

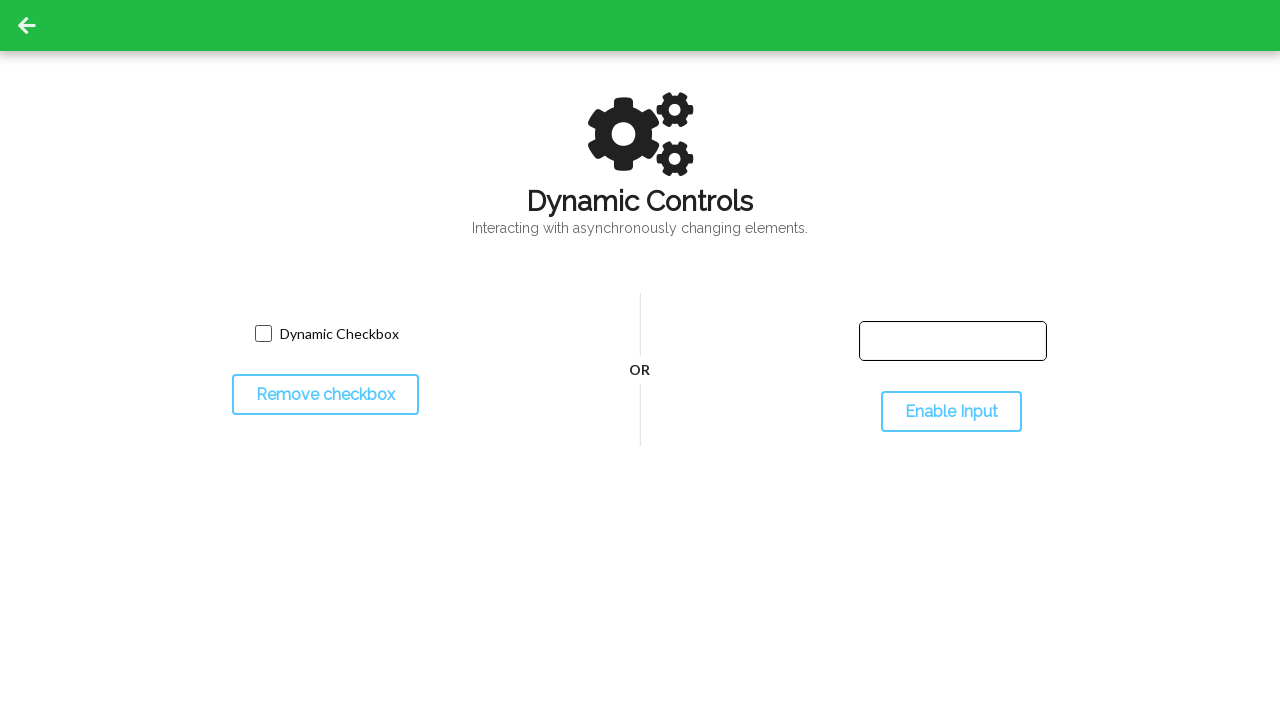